Tests user registration form by filling all required fields including personal information and account credentials, then submitting the form

Starting URL: https://parabank.parasoft.com/parabank/register.htm

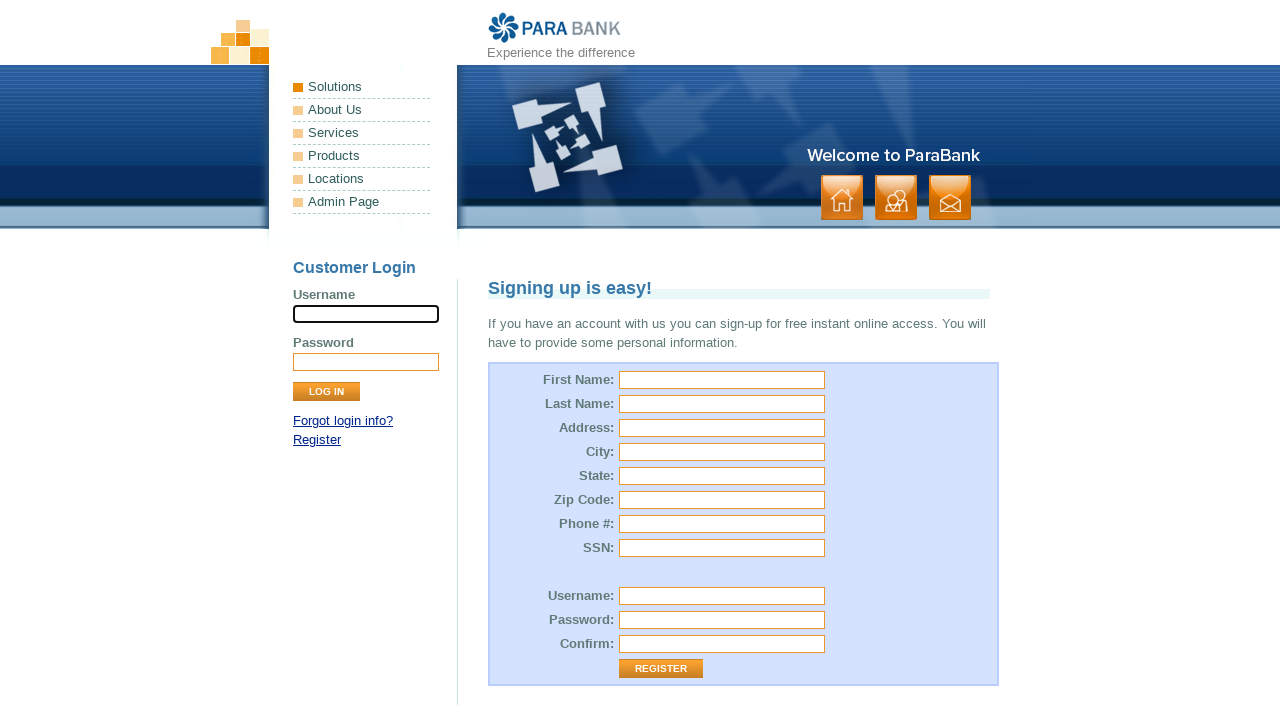

Scrolled down using arrow key to view registration form
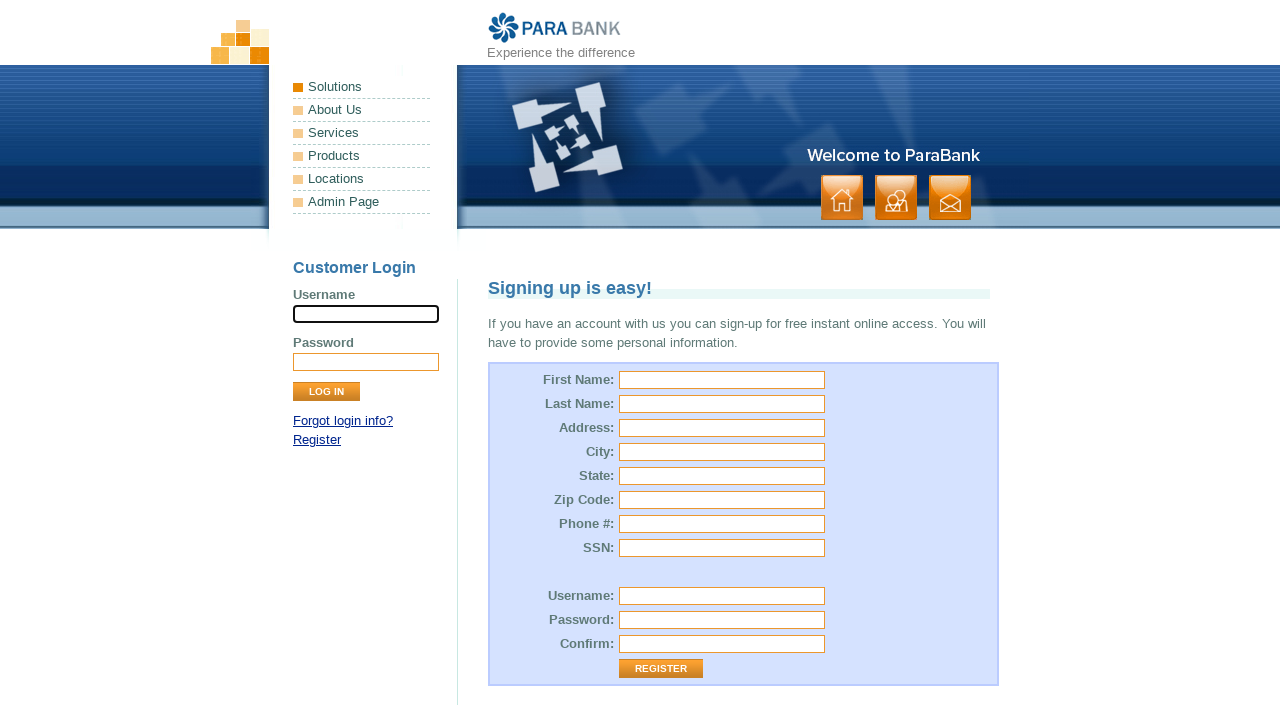

Scrolled down using arrow key to view registration form
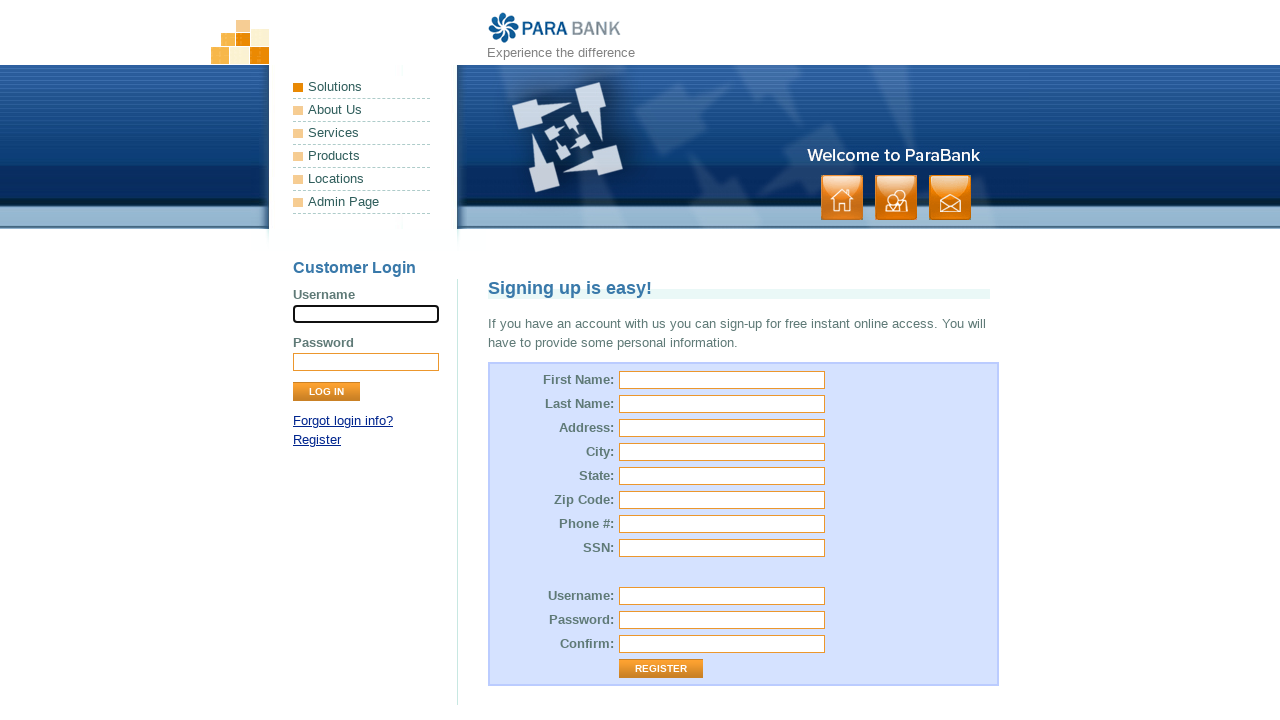

Scrolled down using arrow key to view registration form
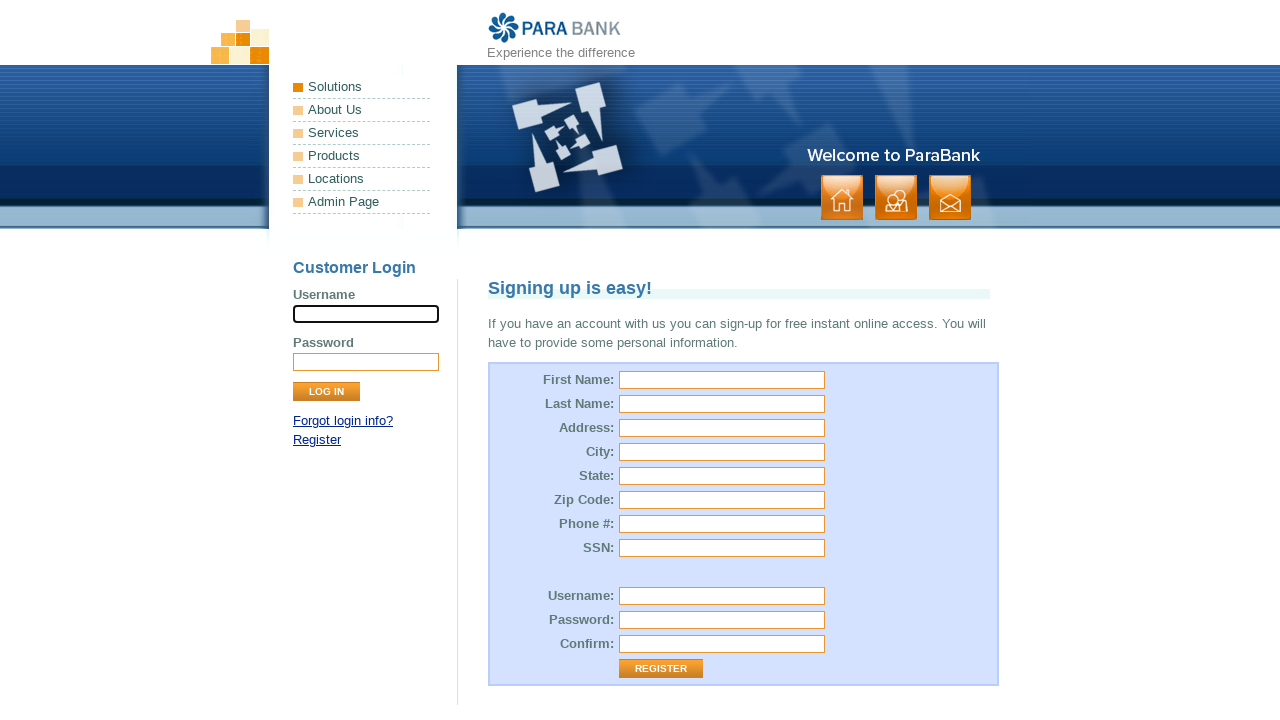

Scrolled down using arrow key to view registration form
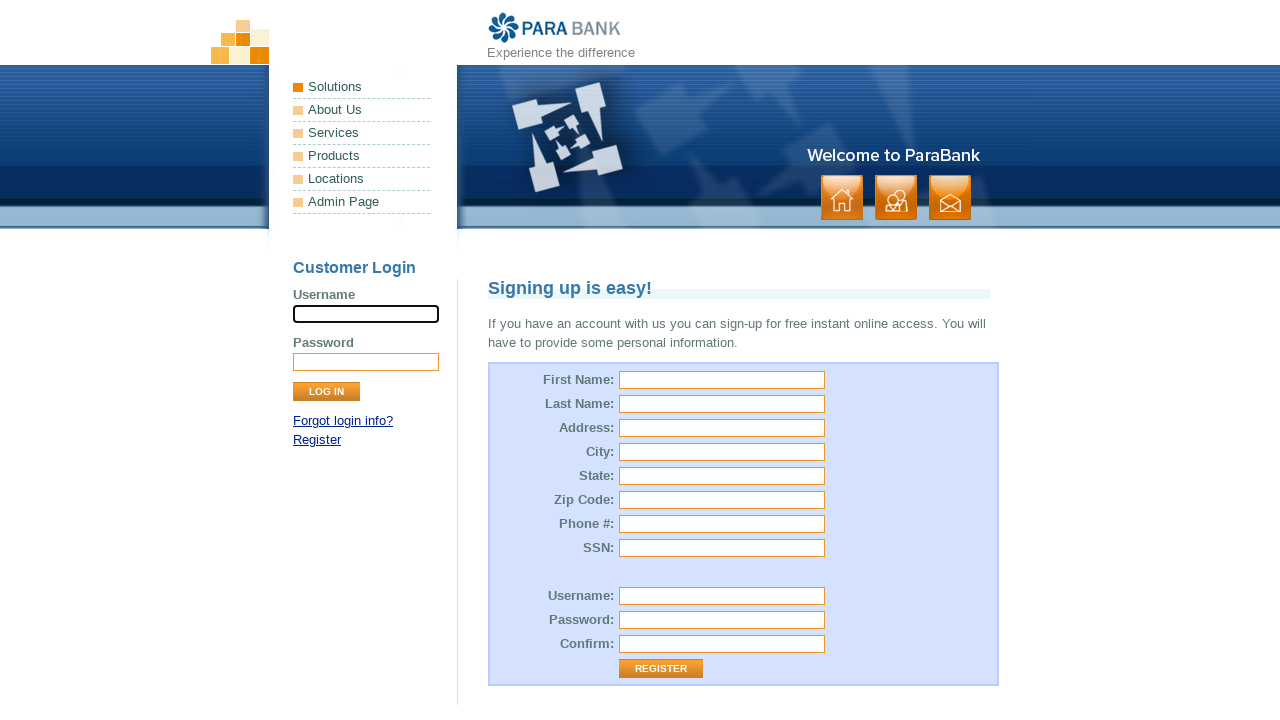

Filled first name field with 'John' on #customer\.firstName
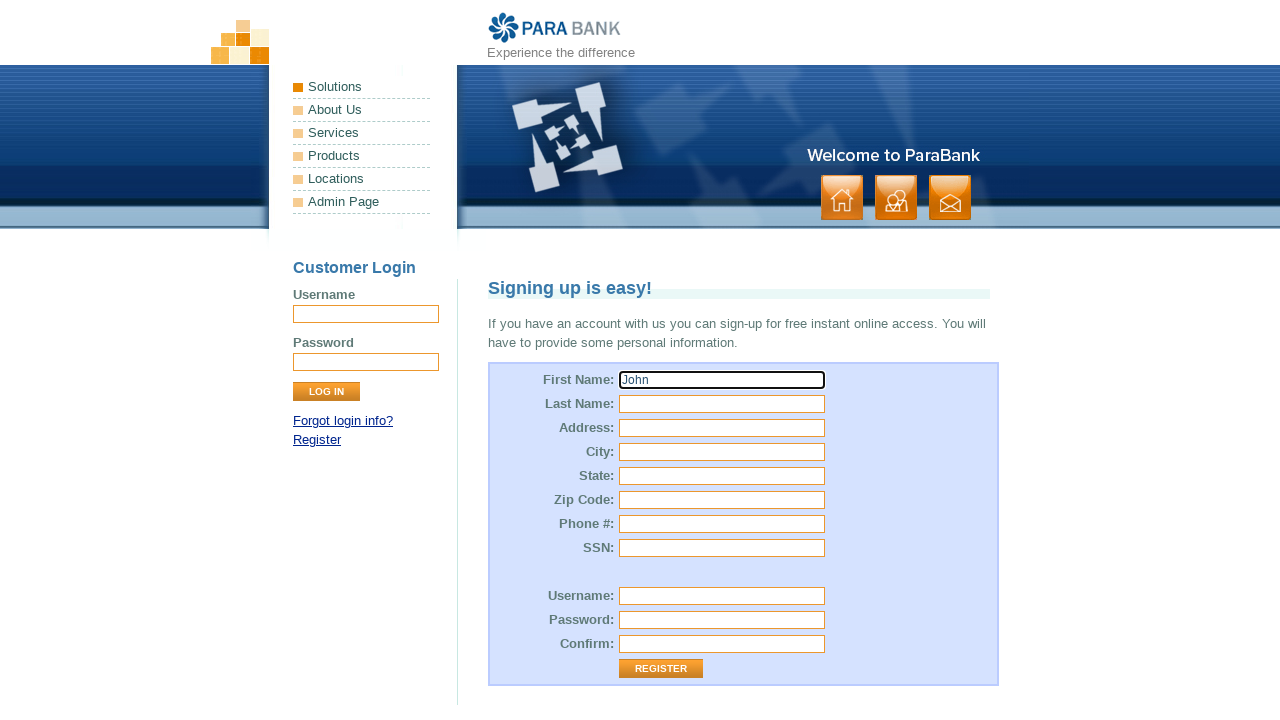

Filled last name field with 'Smith' on #customer\.lastName
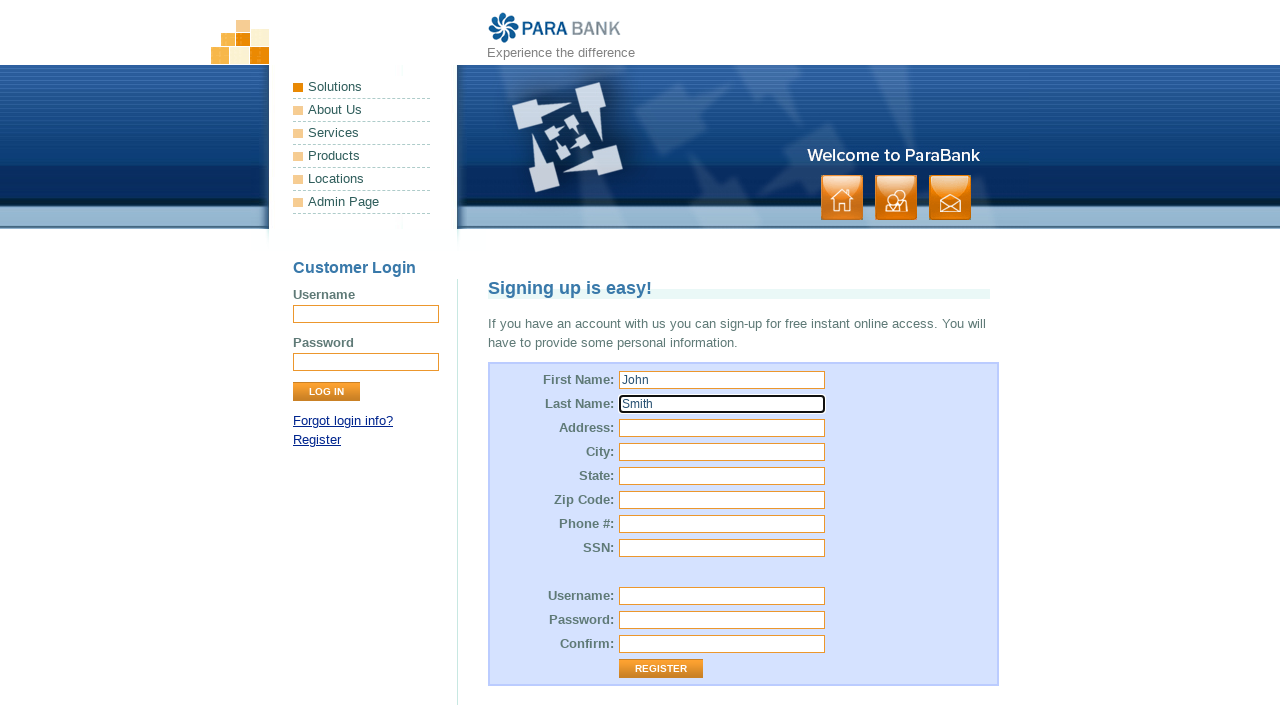

Filled street address field with '123 Main Street' on #customer\.address\.street
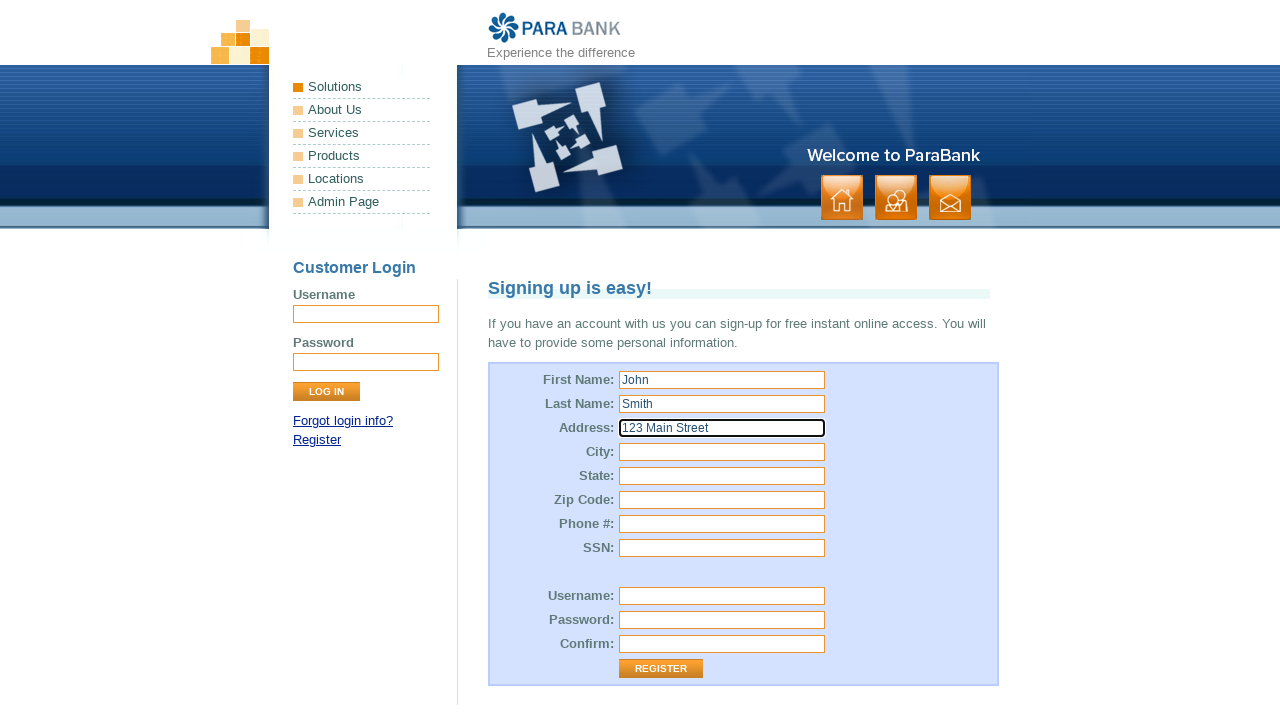

Filled city field with 'Springfield' on #customer\.address\.city
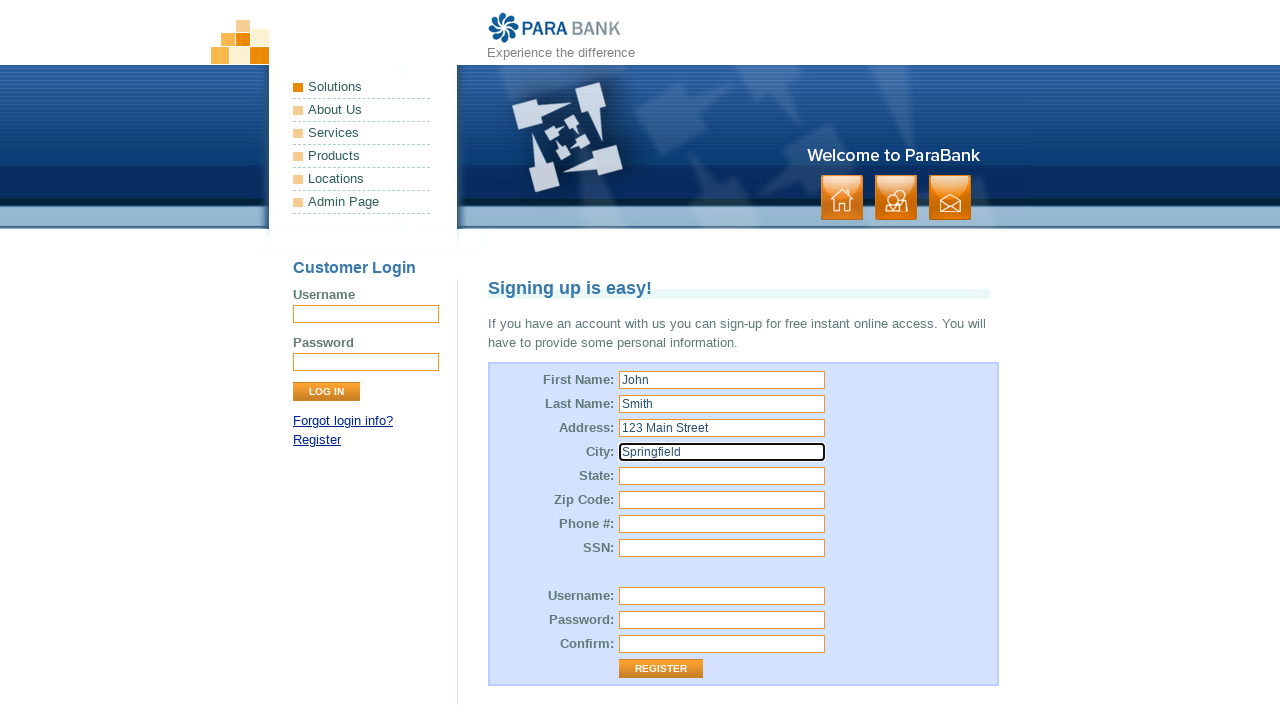

Filled state field with 'IL' on #customer\.address\.state
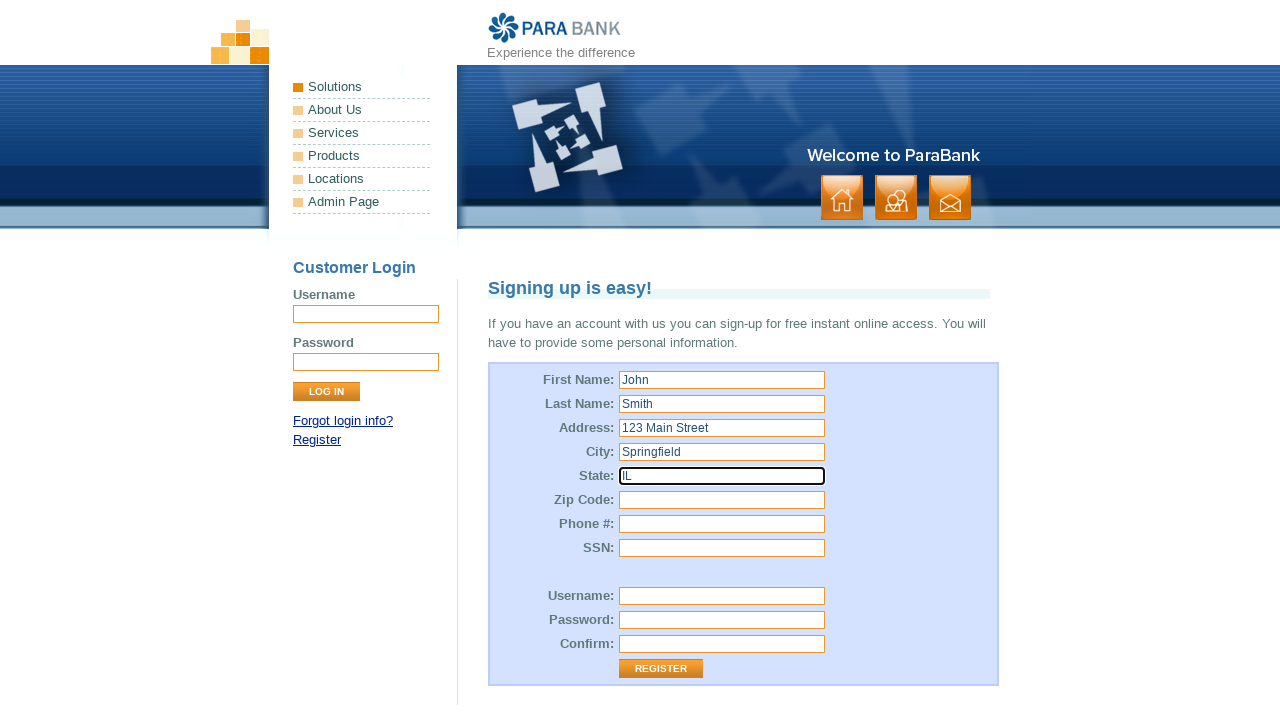

Filled zip code field with '62701' on #customer\.address\.zipCode
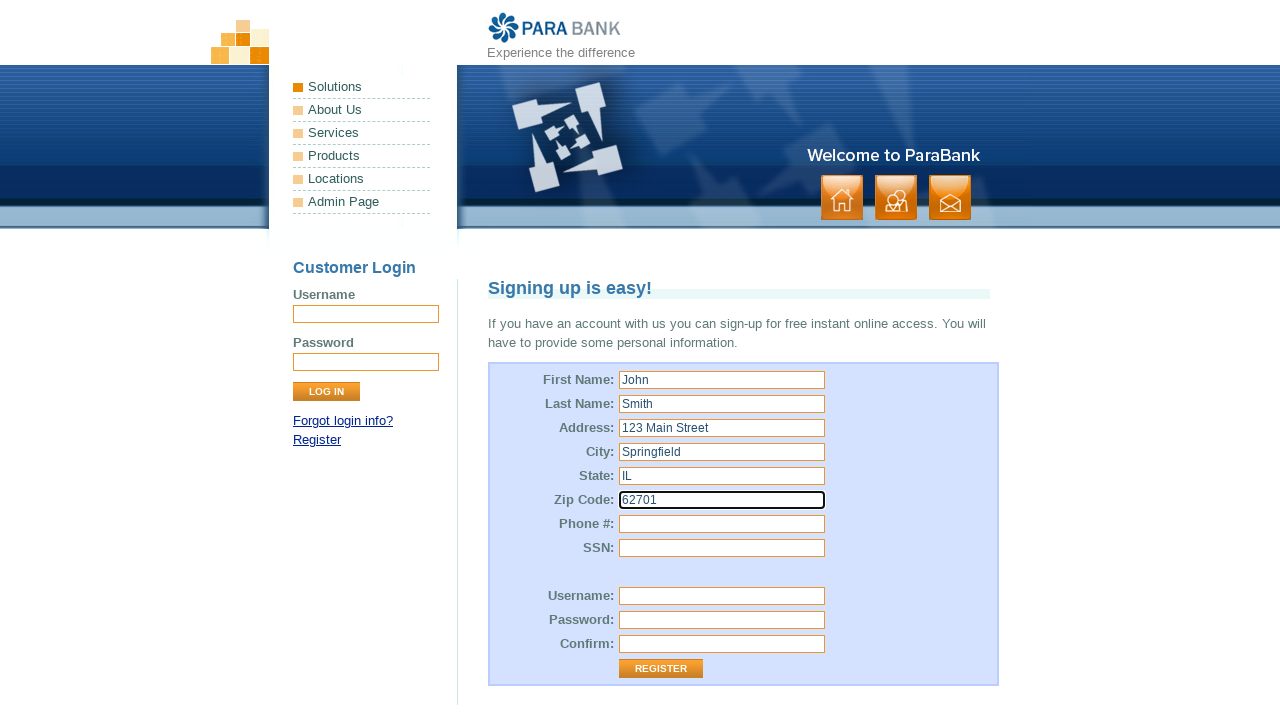

Filled phone number field with '555-123-4567' on #customer\.phoneNumber
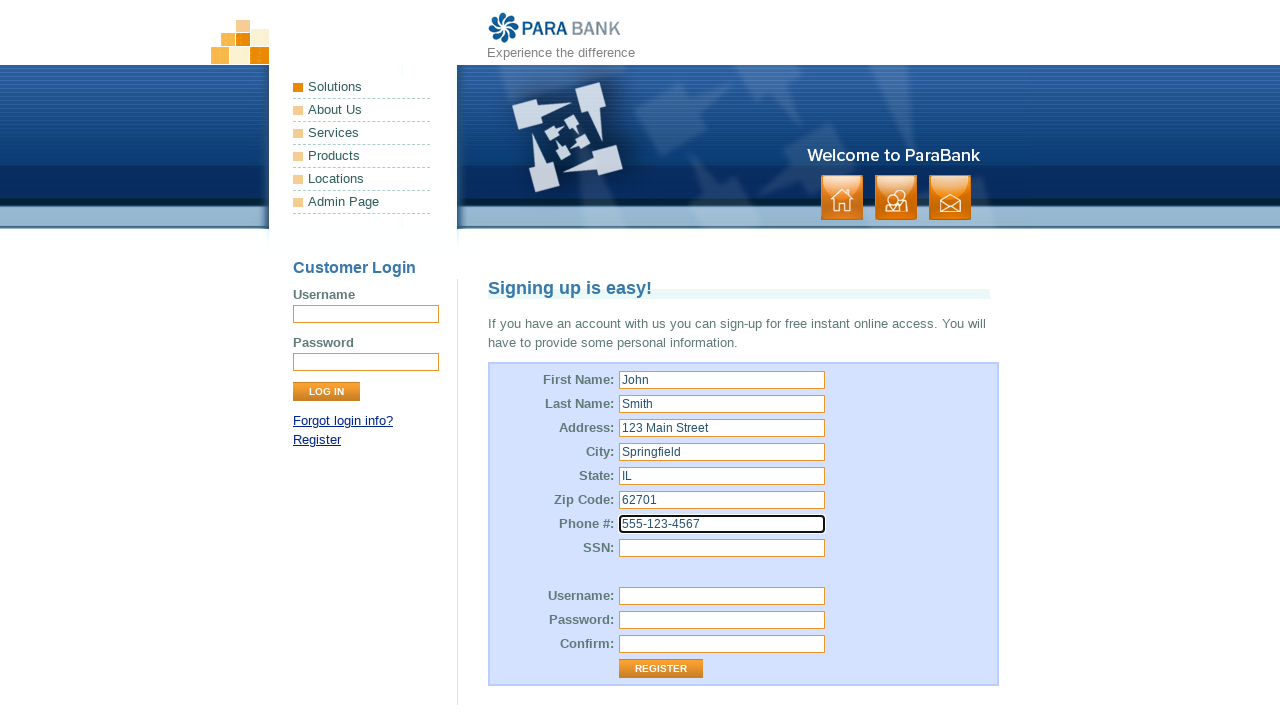

Filled SSN field with '123-45-6789' on #customer\.ssn
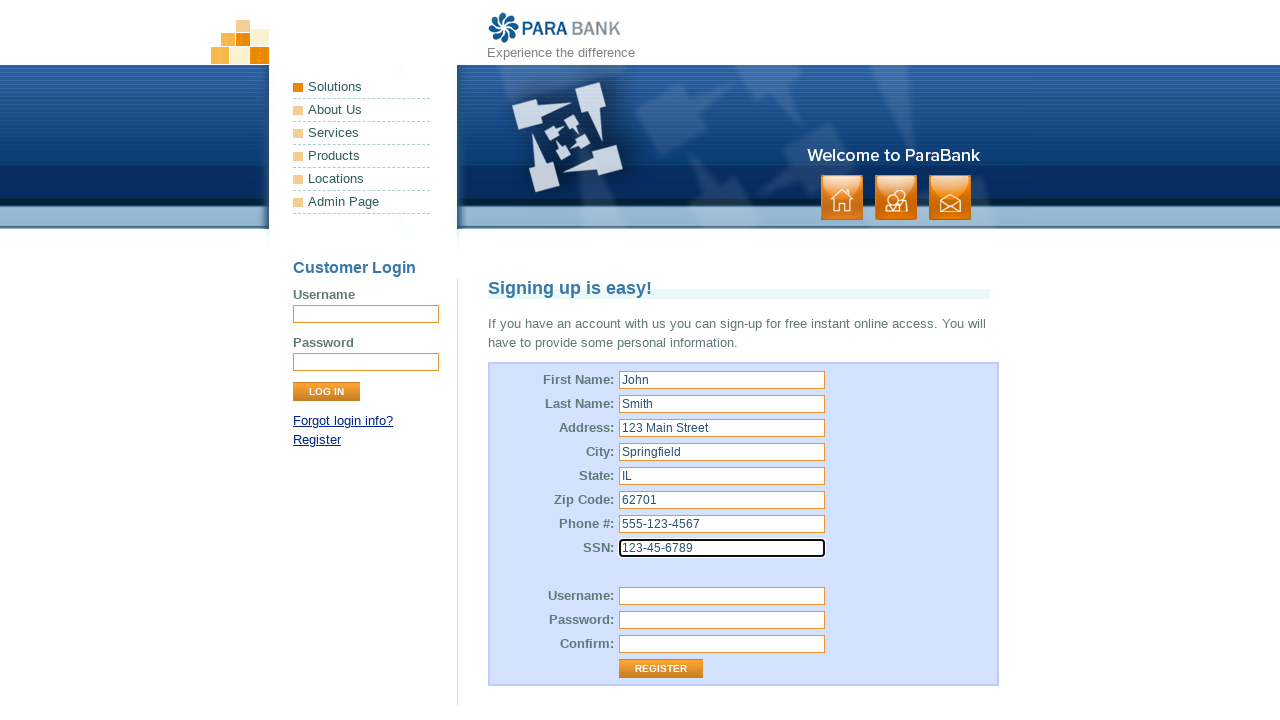

Filled username field with 'testuser2024' on #customer\.username
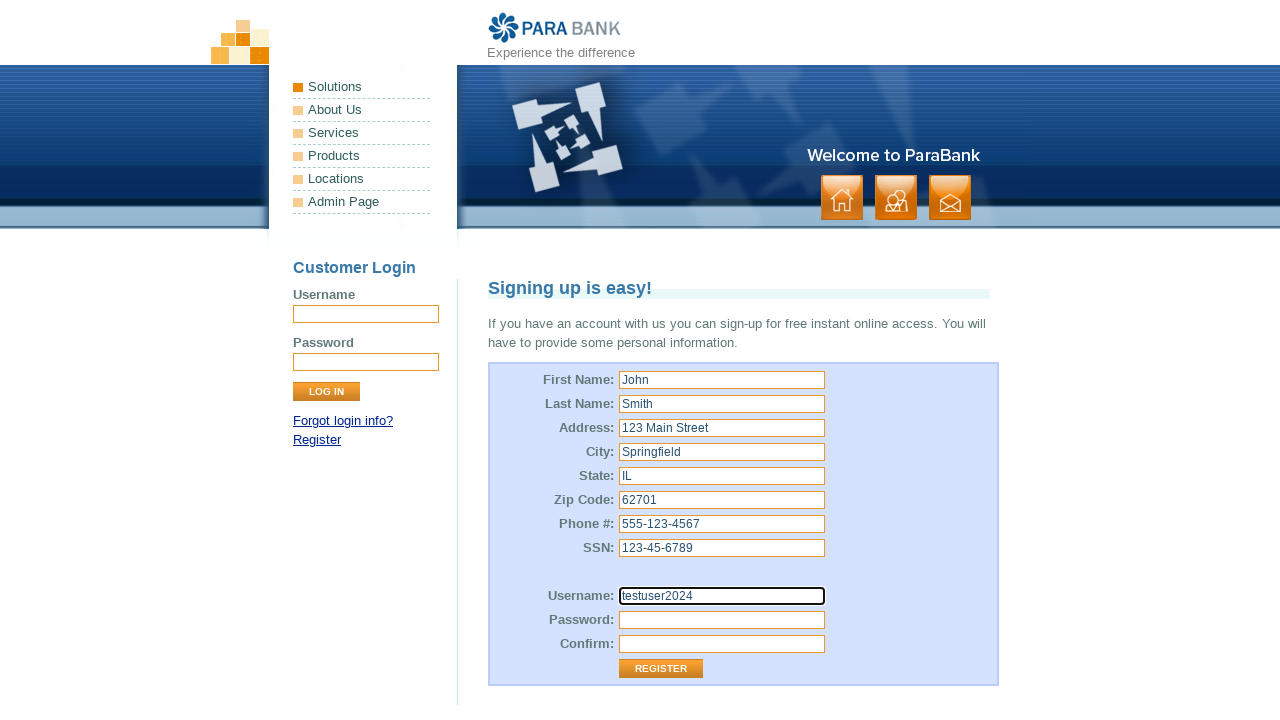

Filled password field with 'SecurePass123!' on #customer\.password
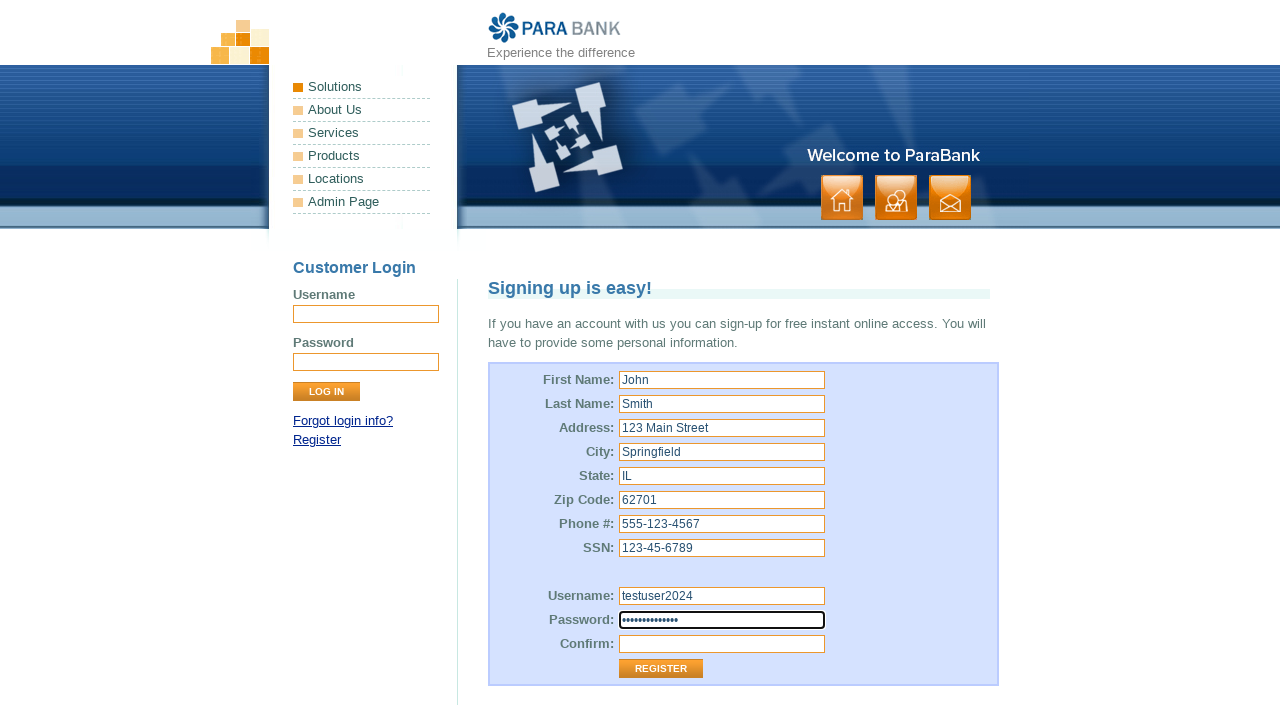

Filled repeated password field with 'SecurePass123!' on #repeatedPassword
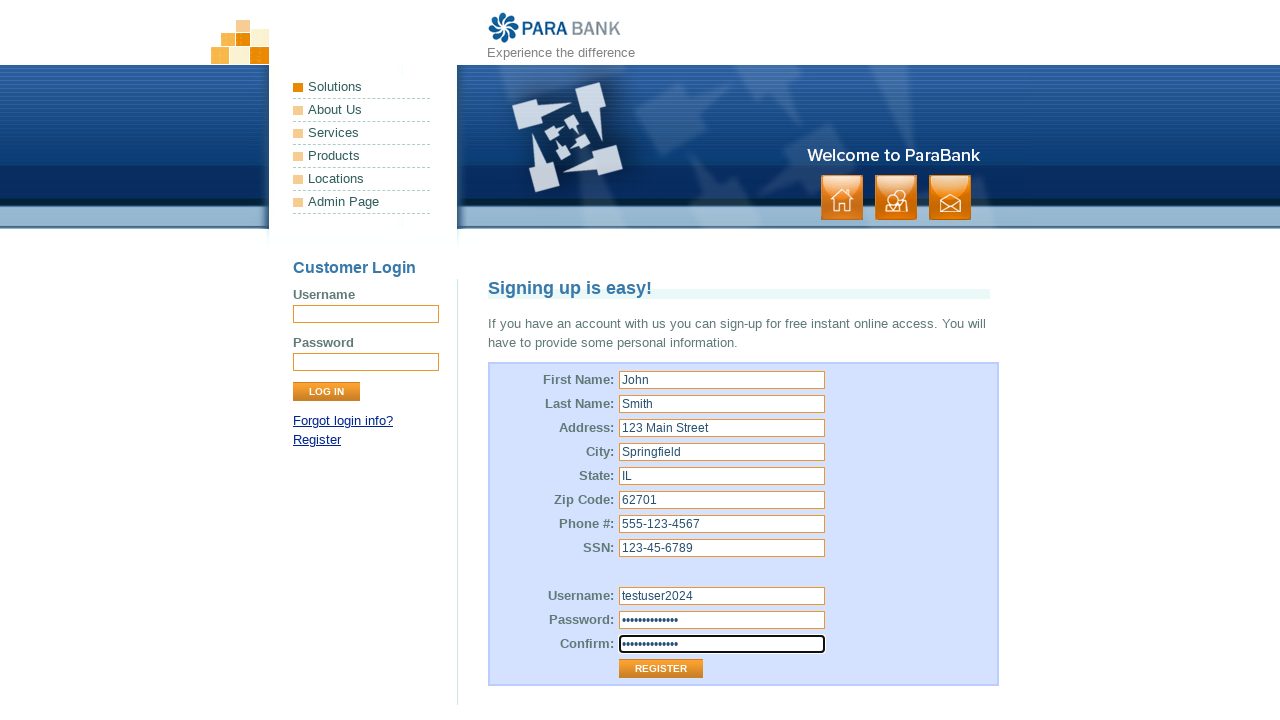

Clicked Register button to submit registration form at (661, 669) on input[value='Register']
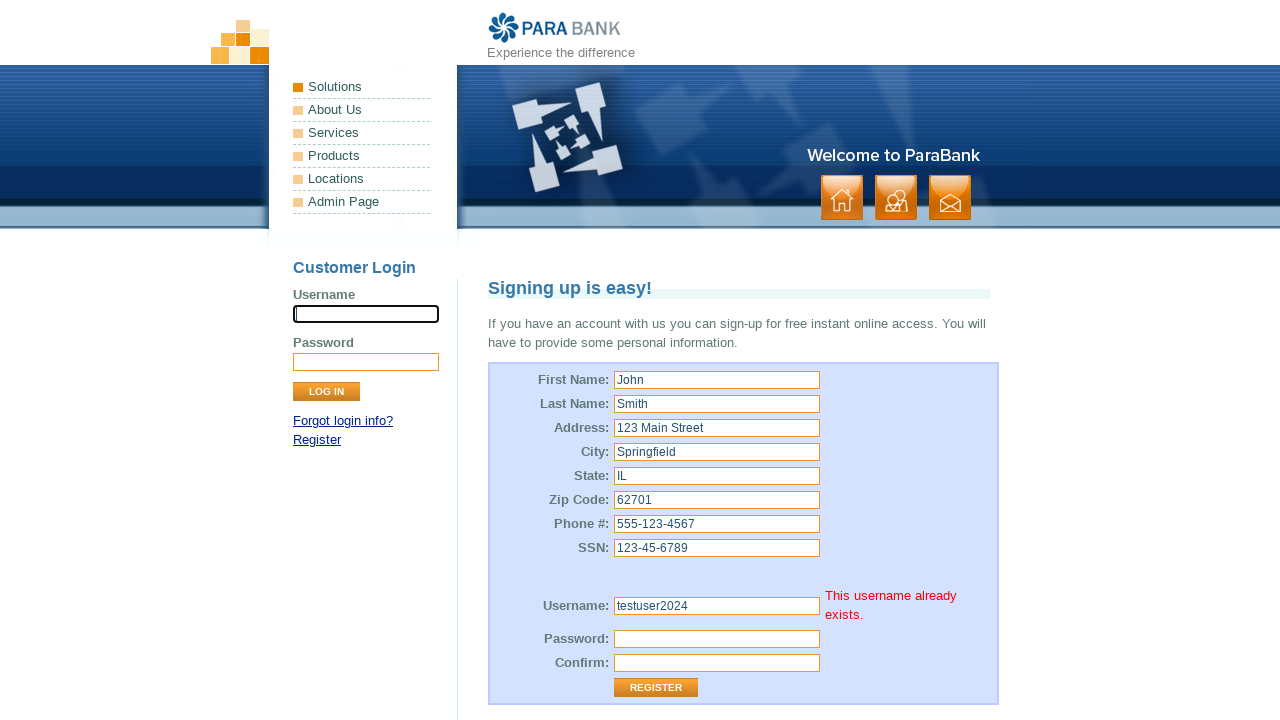

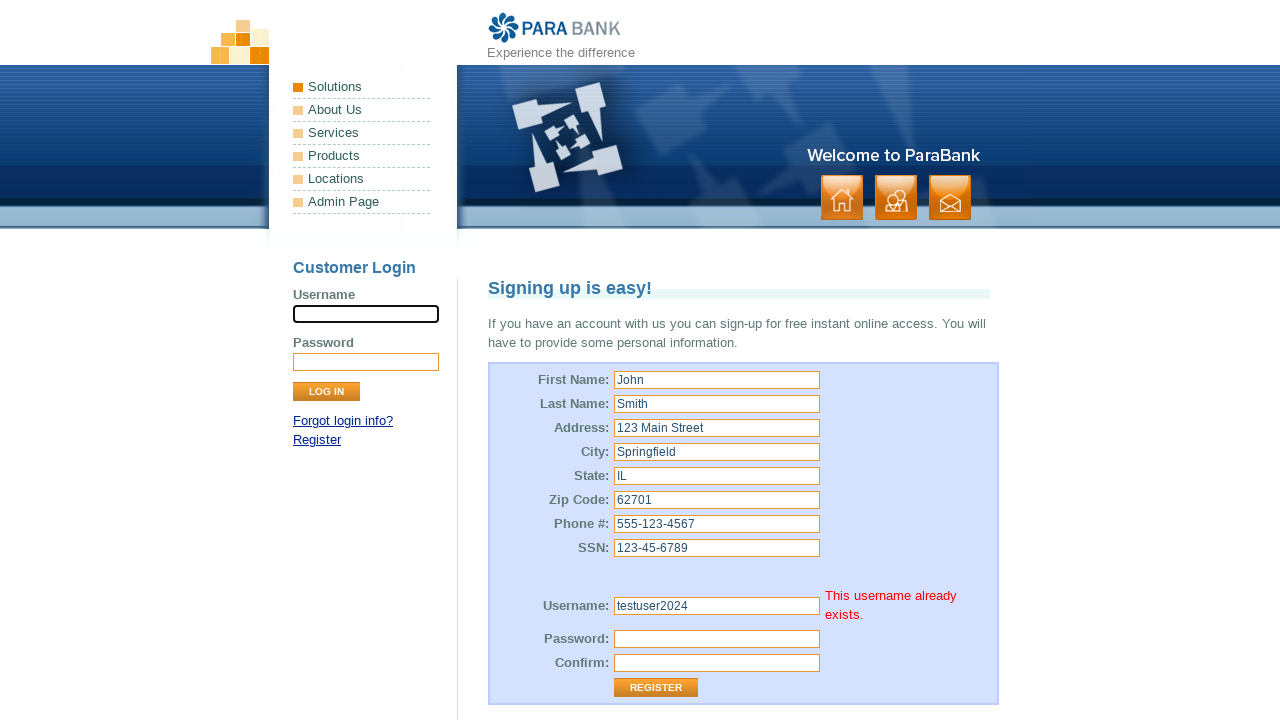